Navigates to a Ukrainian e-commerce site and clicks on the "Болгарки" (Angle Grinders) category link

Starting URL: https://japan-ukraine.com/ua/

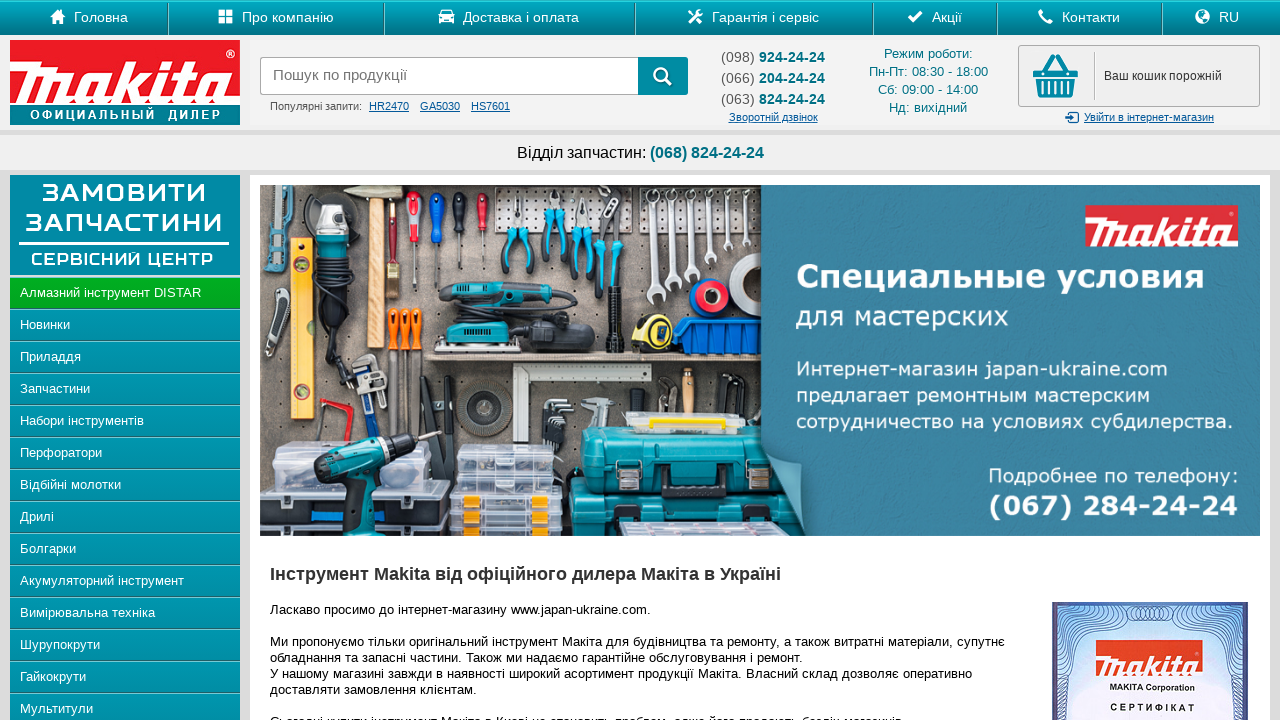

Clicked on 'Болгарки' (Angle Grinders) category link at (125, 549) on xpath=//a[text() = 'Болгарки']
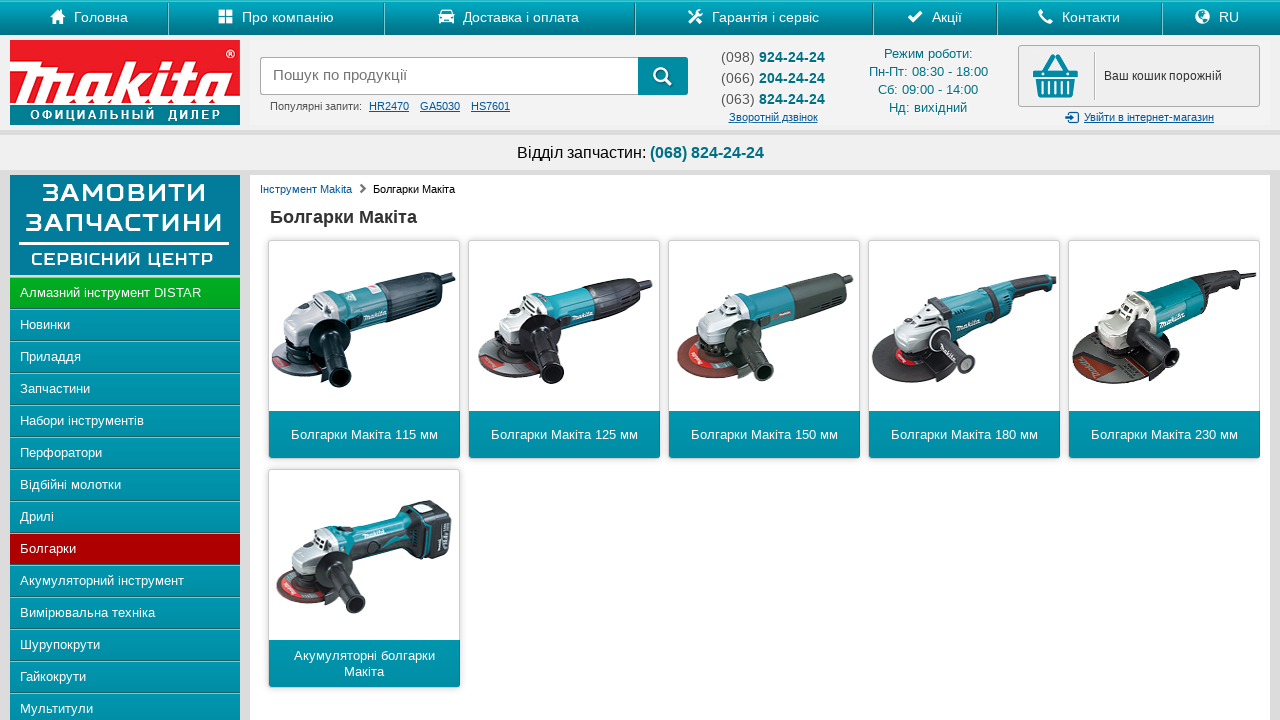

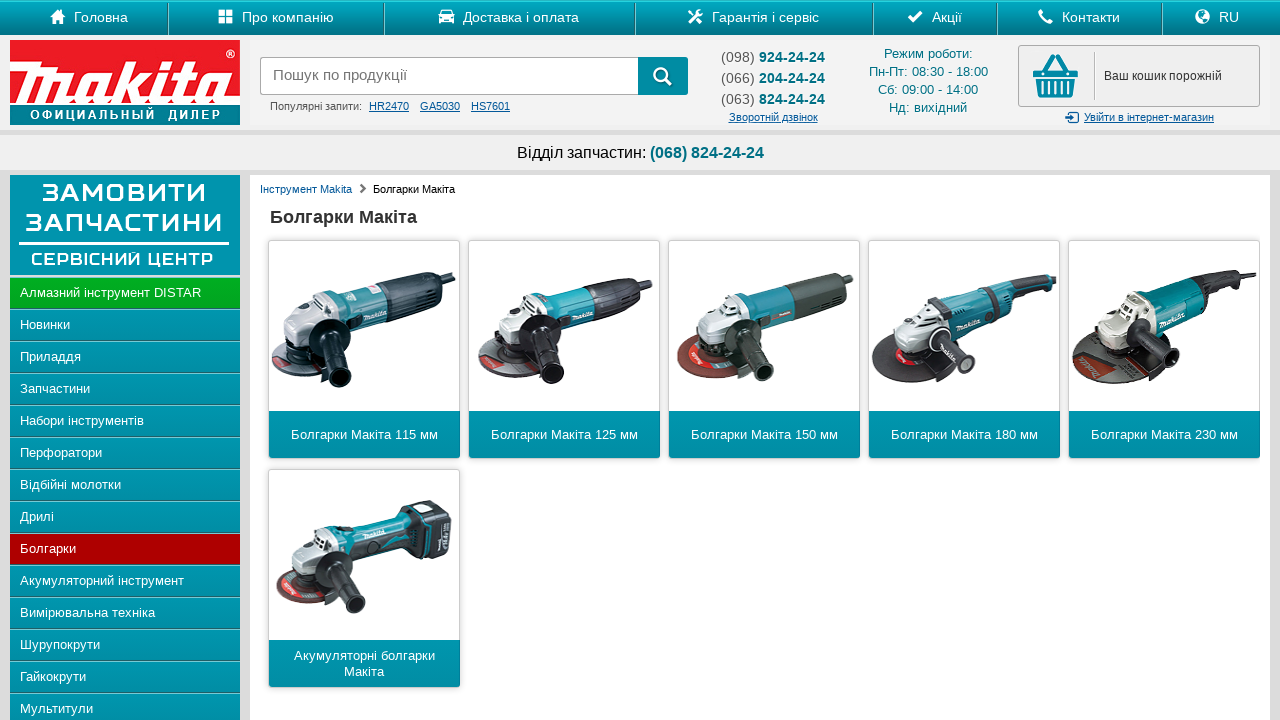